Tests right-click (context click) button functionality by navigating to Elements section, clicking Buttons menu item, and right-clicking the button

Starting URL: https://demoqa.com/

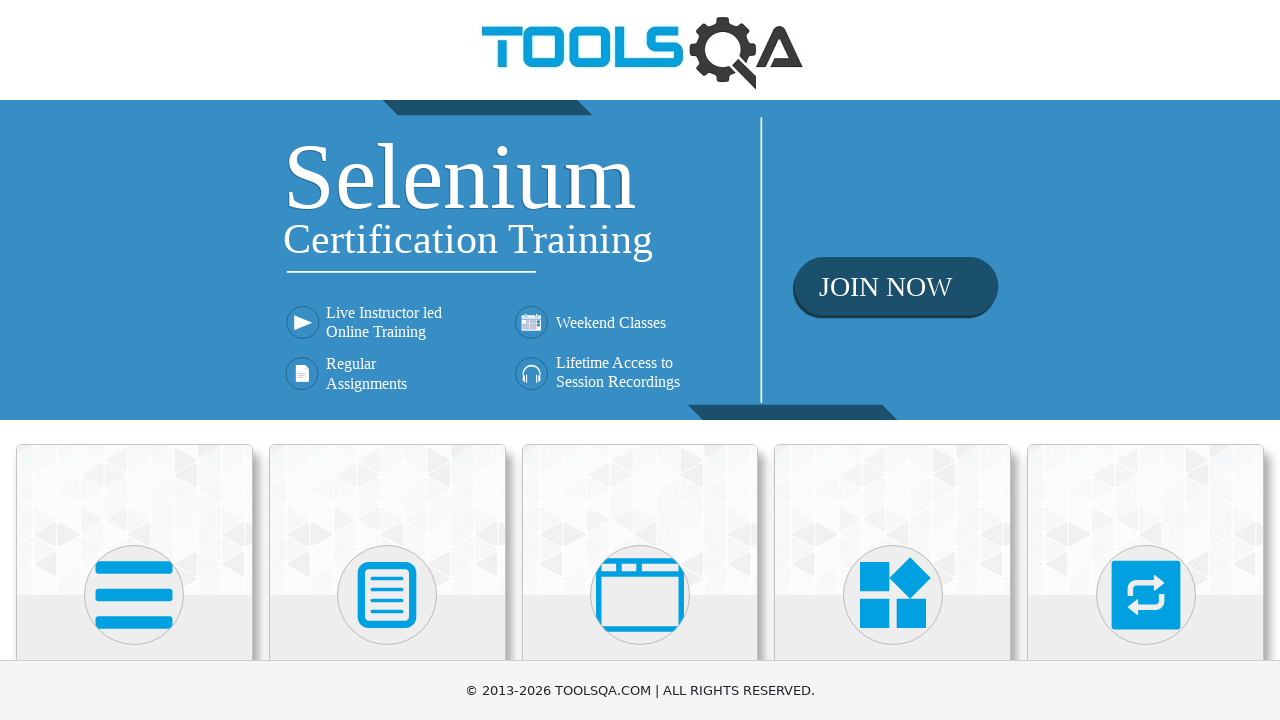

Clicked on Elements card at (134, 360) on xpath=//*[text()='Elements']
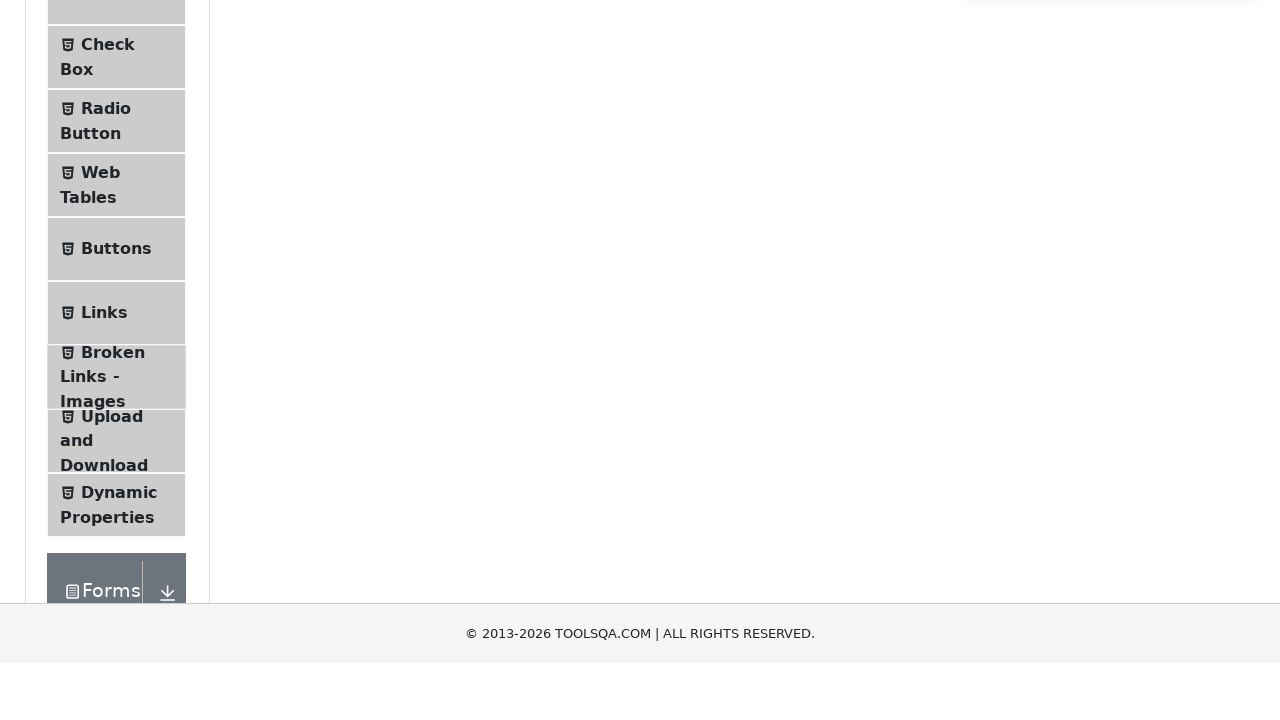

Clicked on Buttons menu item at (116, 517) on xpath=//*[text()='Buttons']
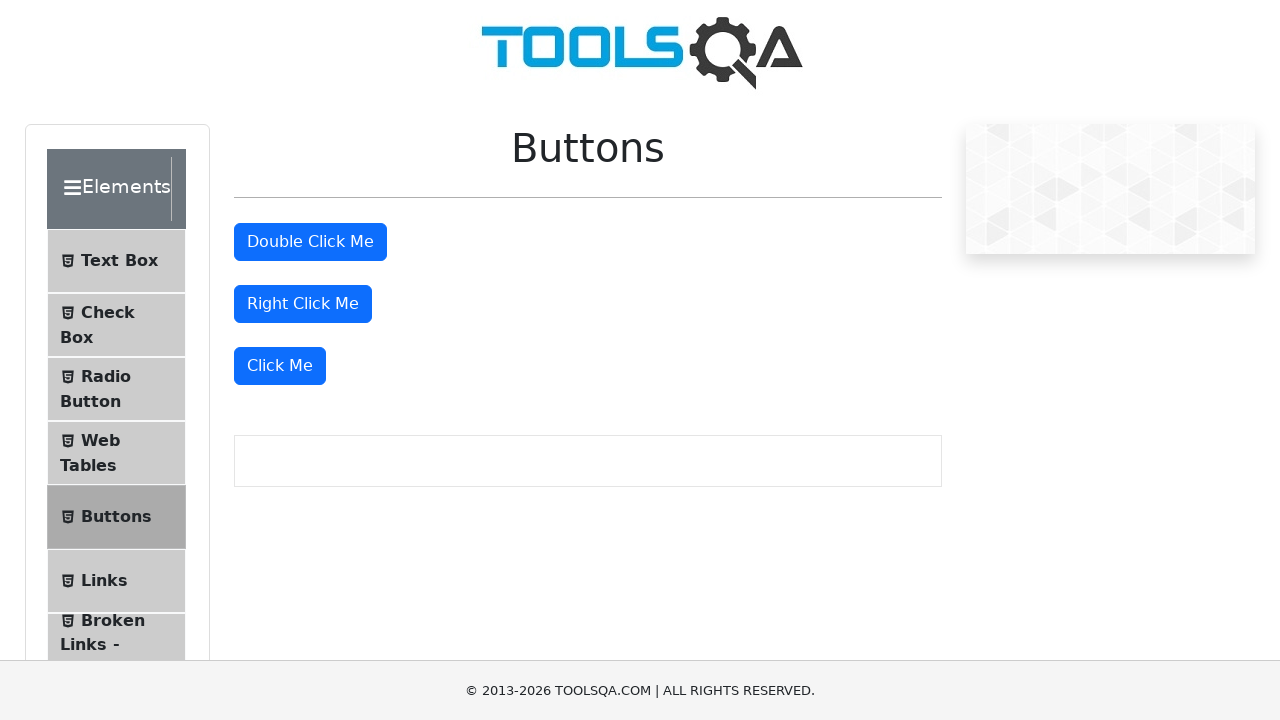

Right-clicked the 'Right Click Me' button at (303, 304) on //*[text()='Right Click Me']
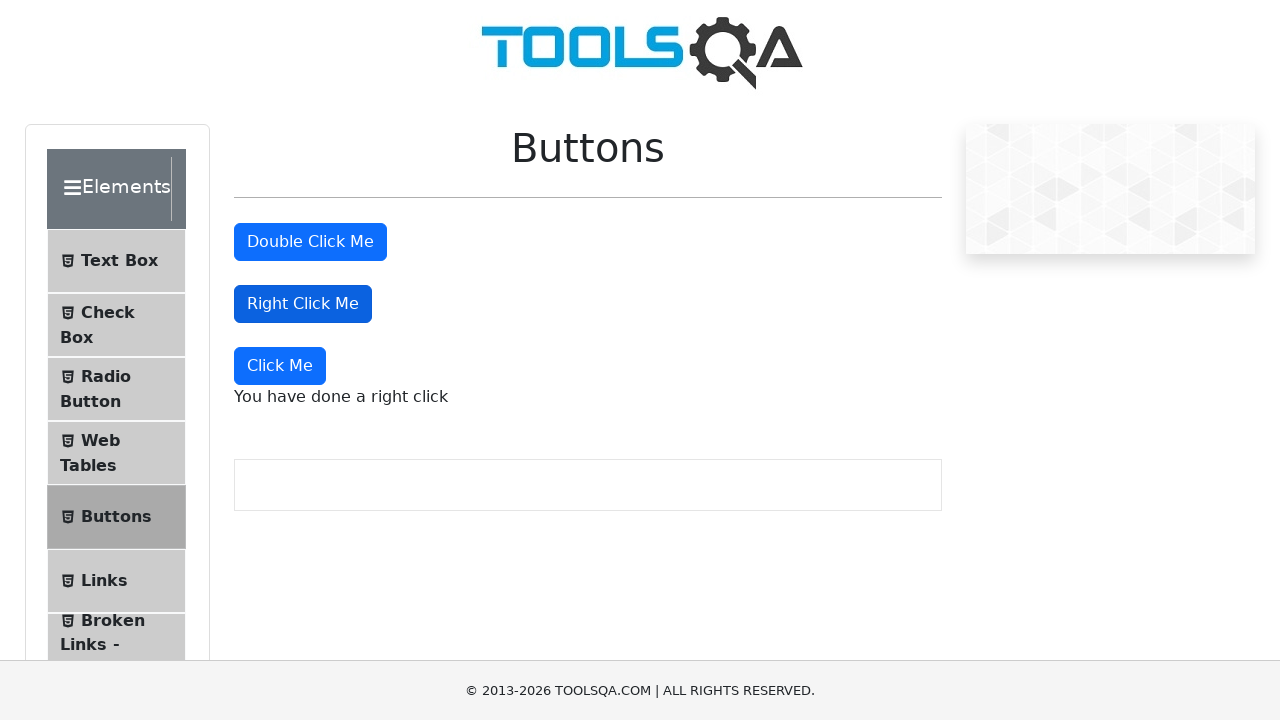

Confirmation message 'You have done a right click' appeared
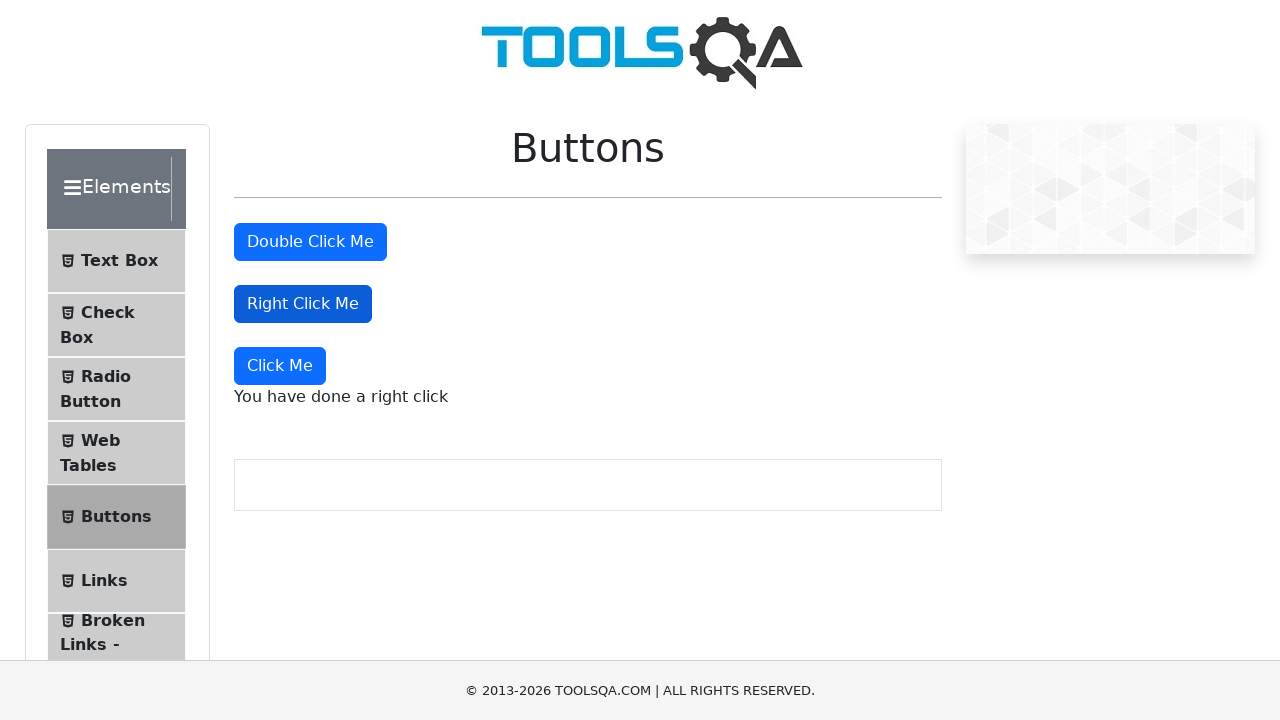

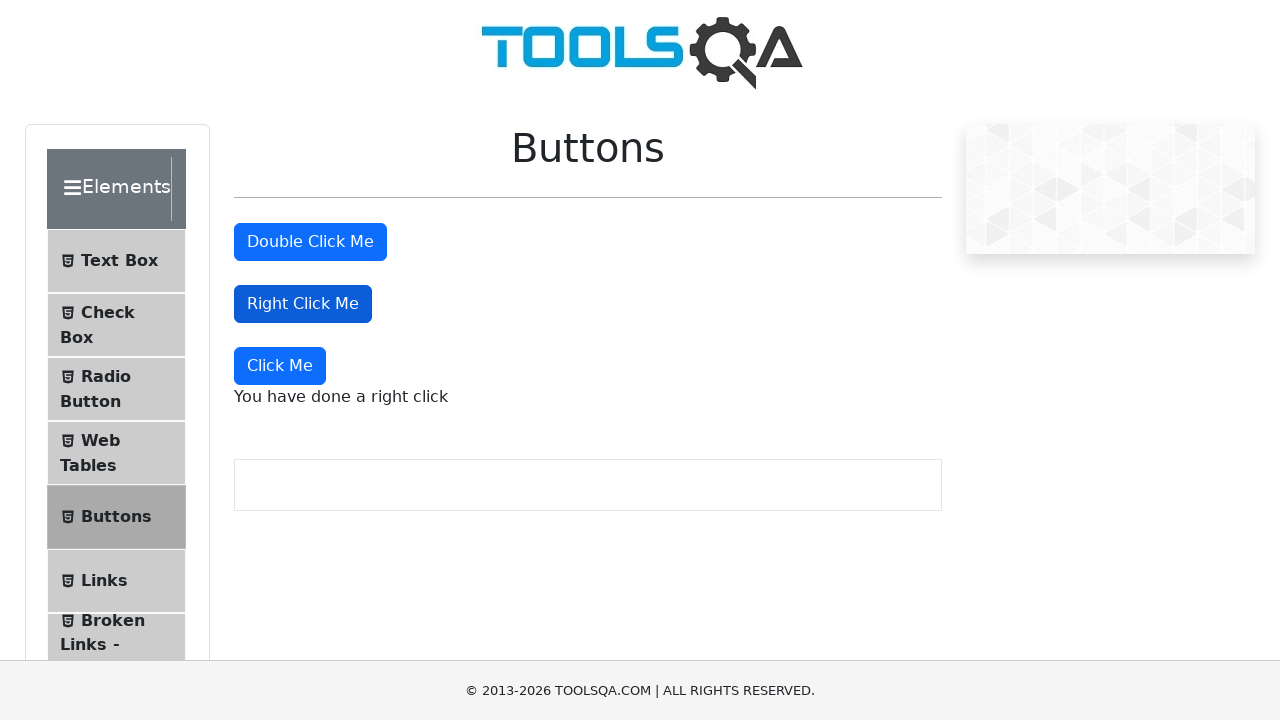